Tests dynamic button interactions by clicking a sequence of buttons that appear after each click

Starting URL: https://testpages.herokuapp.com/styled/dynamic-buttons-simple.html

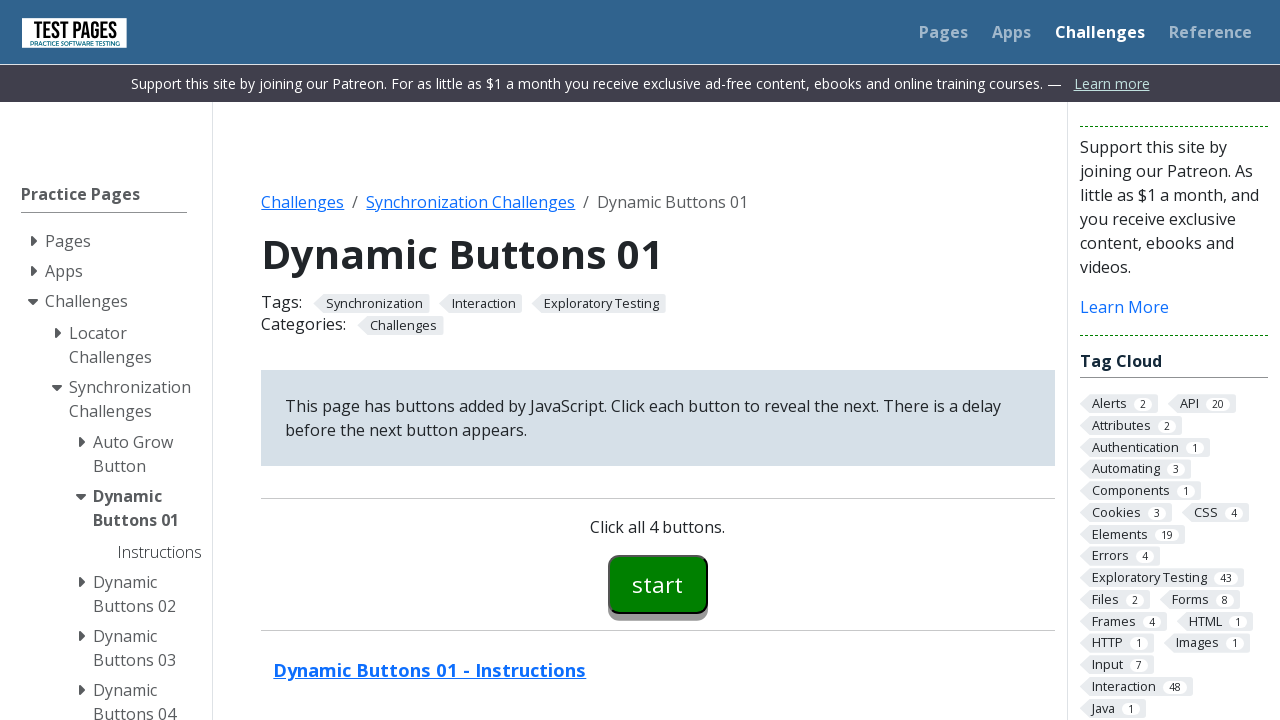

Clicked the start button at (658, 584) on #button00
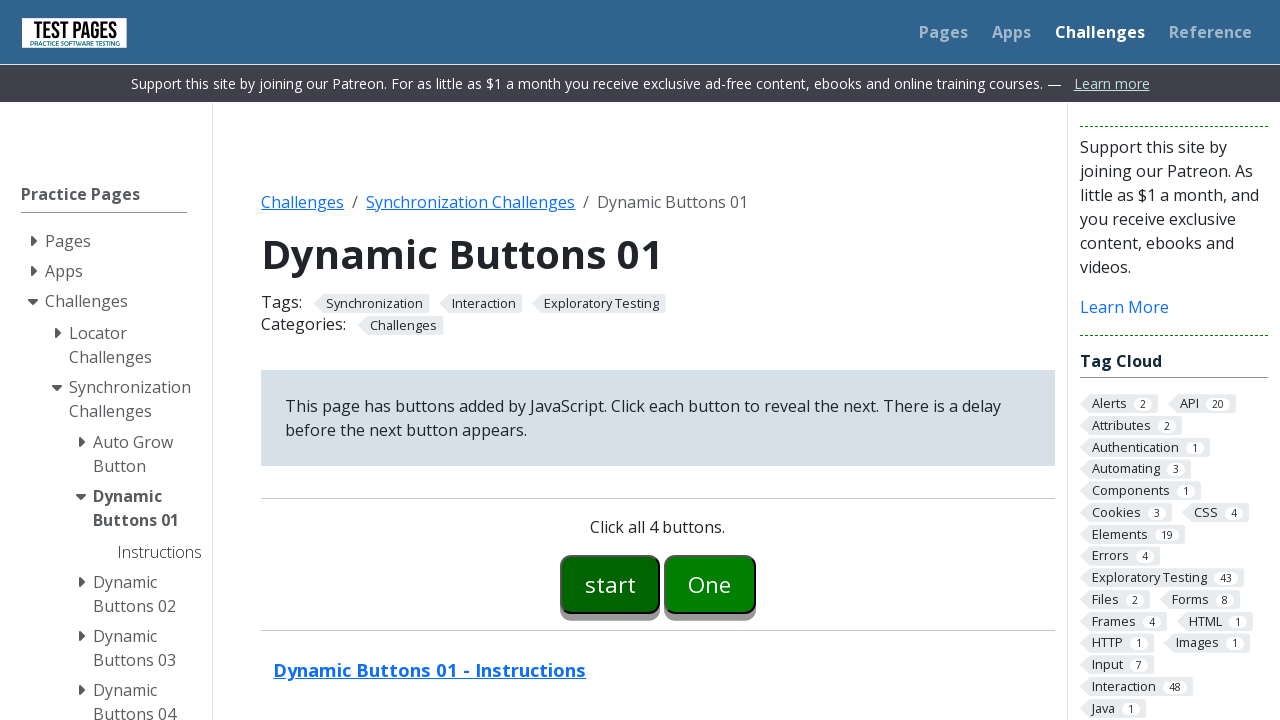

Clicked button one at (710, 584) on #button01
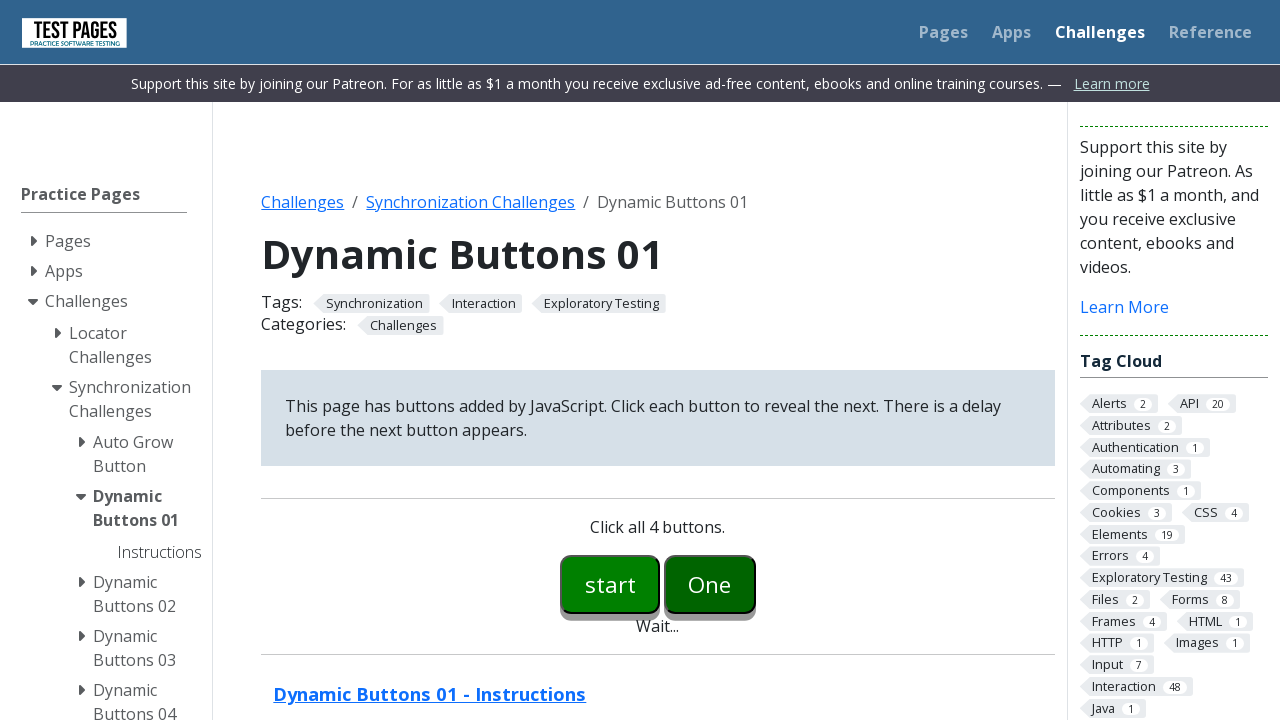

Button two appeared and is visible
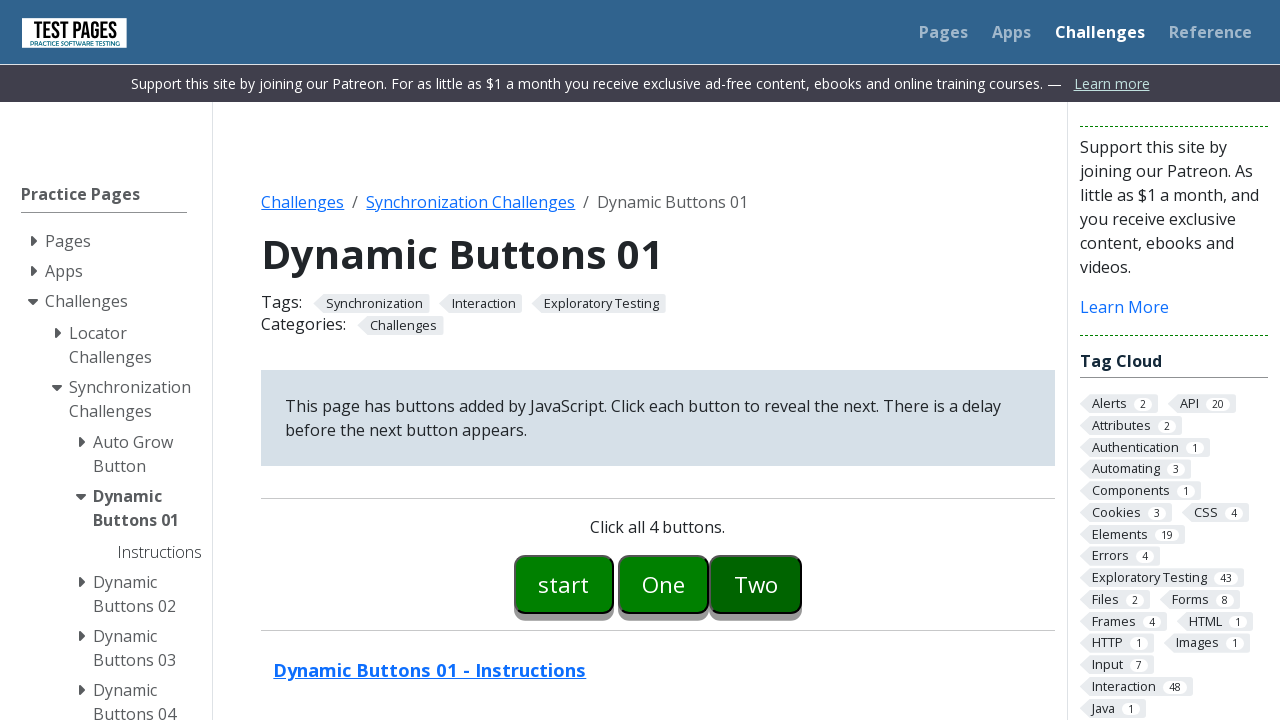

Clicked button two at (756, 584) on #button02
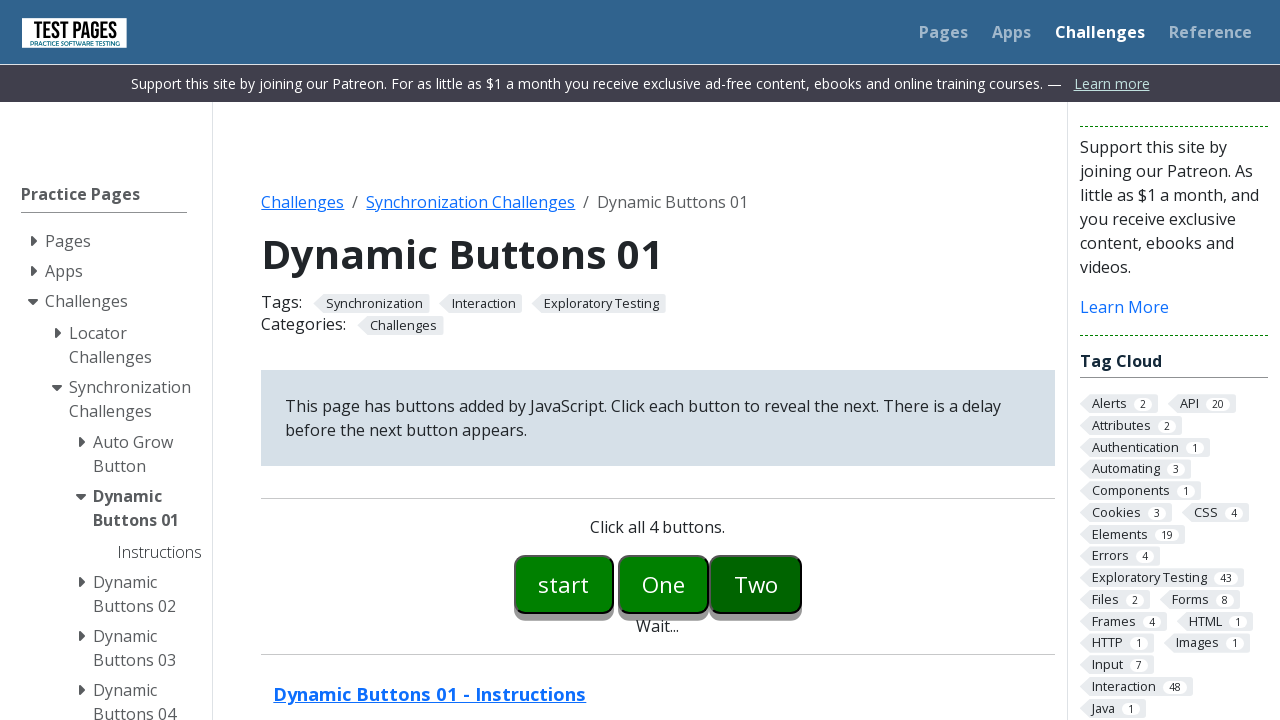

Clicked button three at (802, 584) on #button03
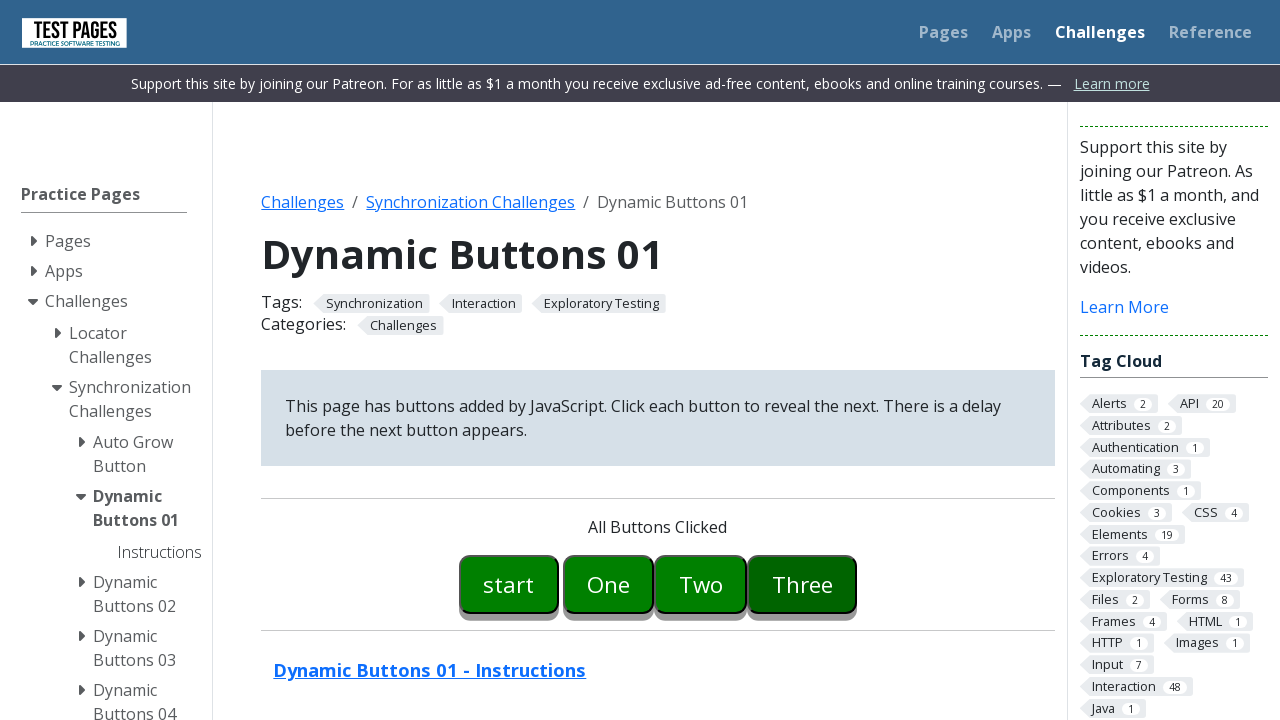

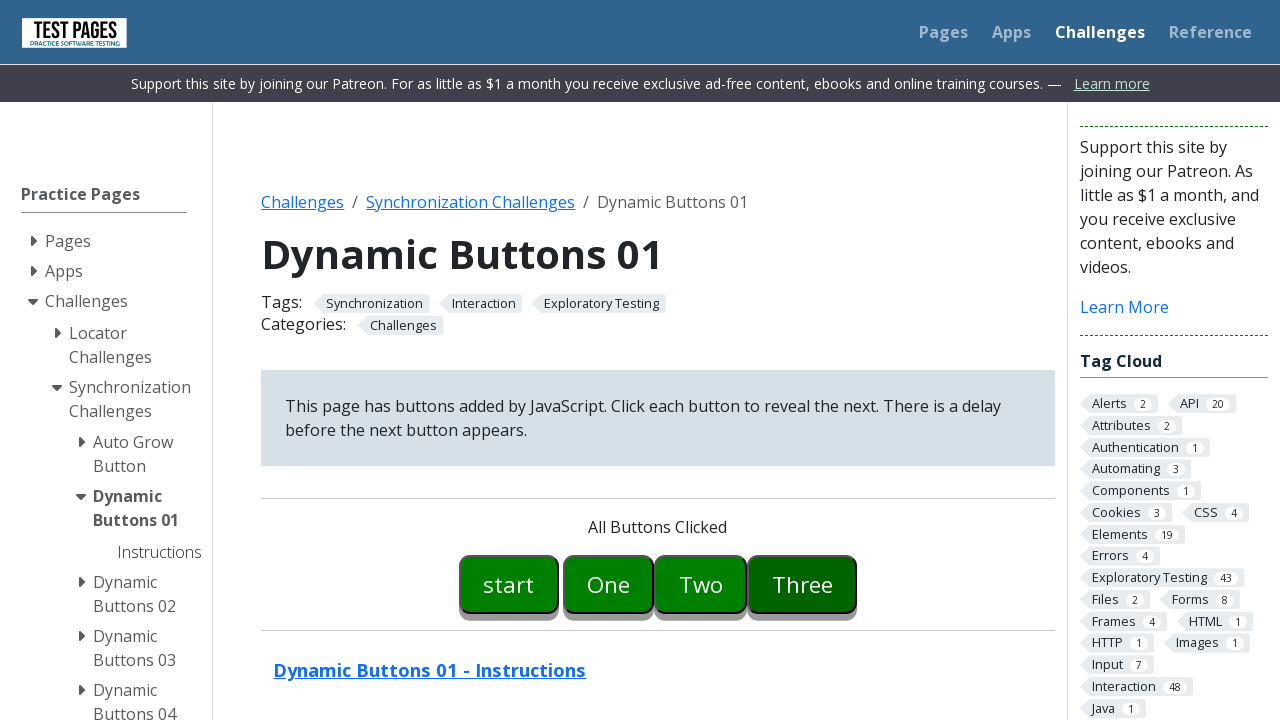